Tests form filling functionality on a public Heroku form page by entering first name using different XPath selectors, clicking a checkbox, and clearing a field.

Starting URL: https://formy-project.herokuapp.com/form

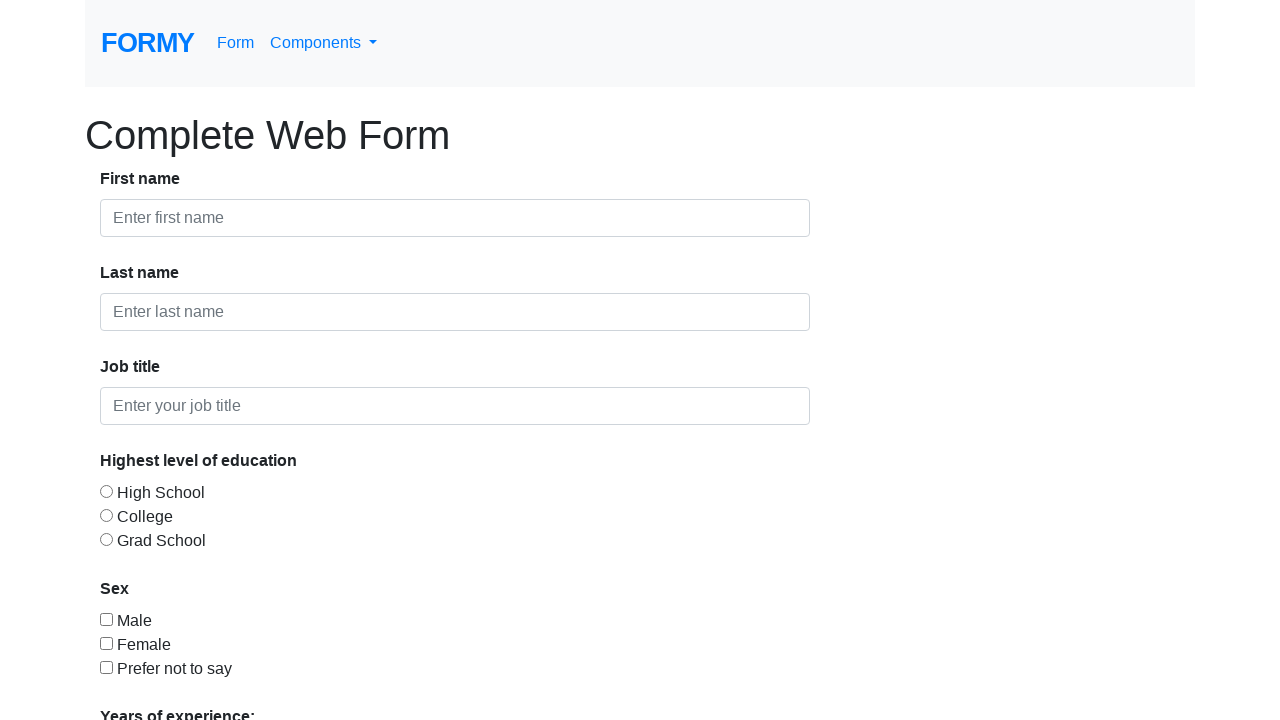

Filled first name field with 'Cosmin' using placeholder XPath selector on //input[@placeholder="Enter first name"]
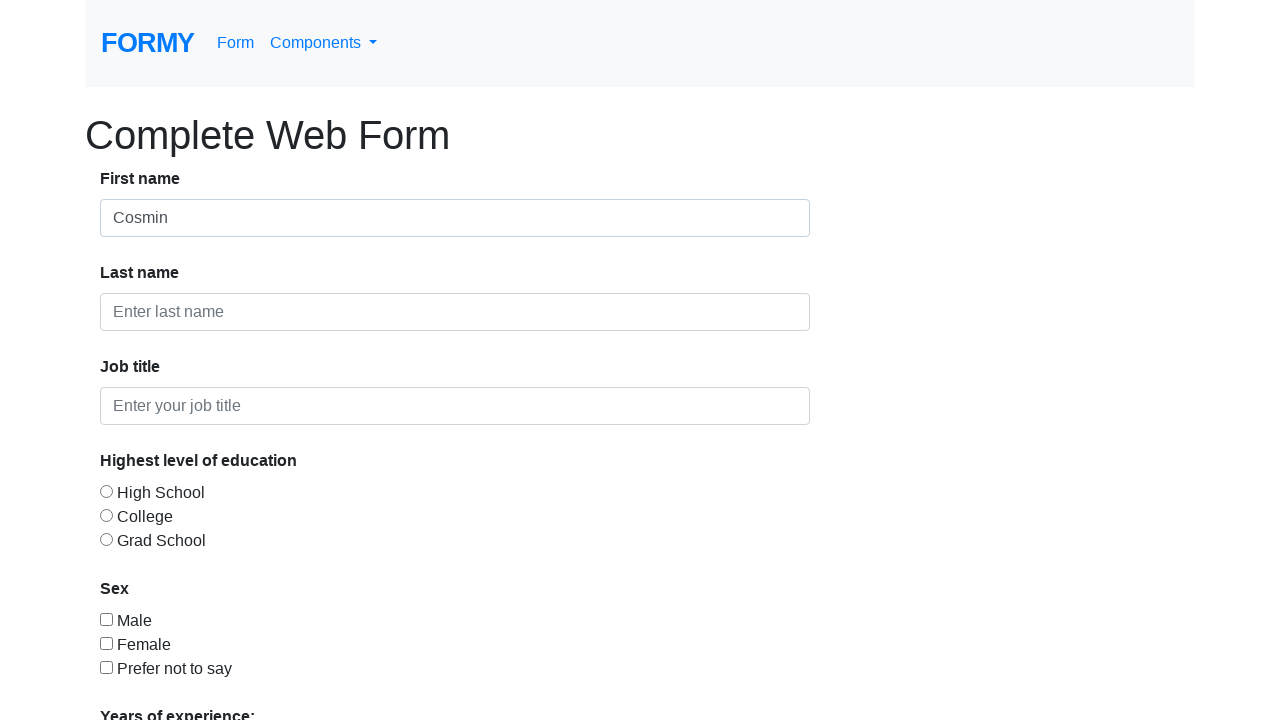

Filled first name field with 'CMArian' using wildcard XPath selector on //*[@placeholder="Enter first name"]
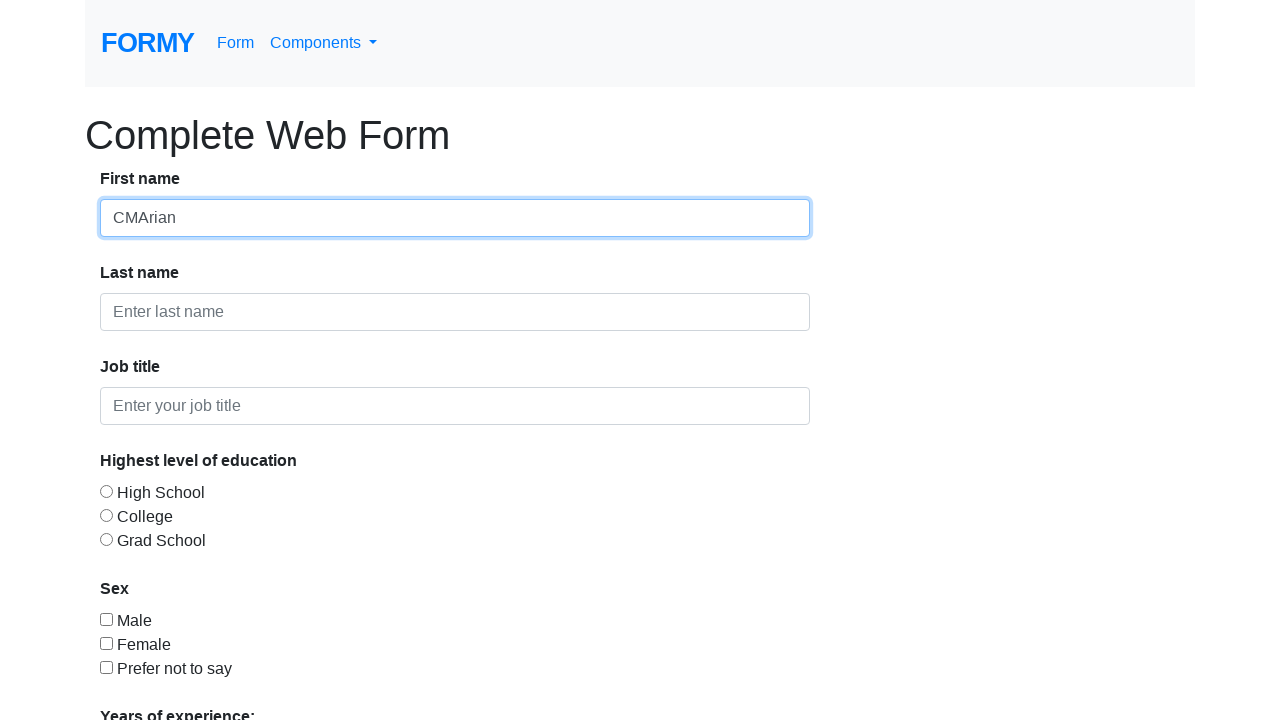

Clicked checkbox using XPath navigation at (106, 491) on xpath=//div[@class="input-group"]/div[2]/input
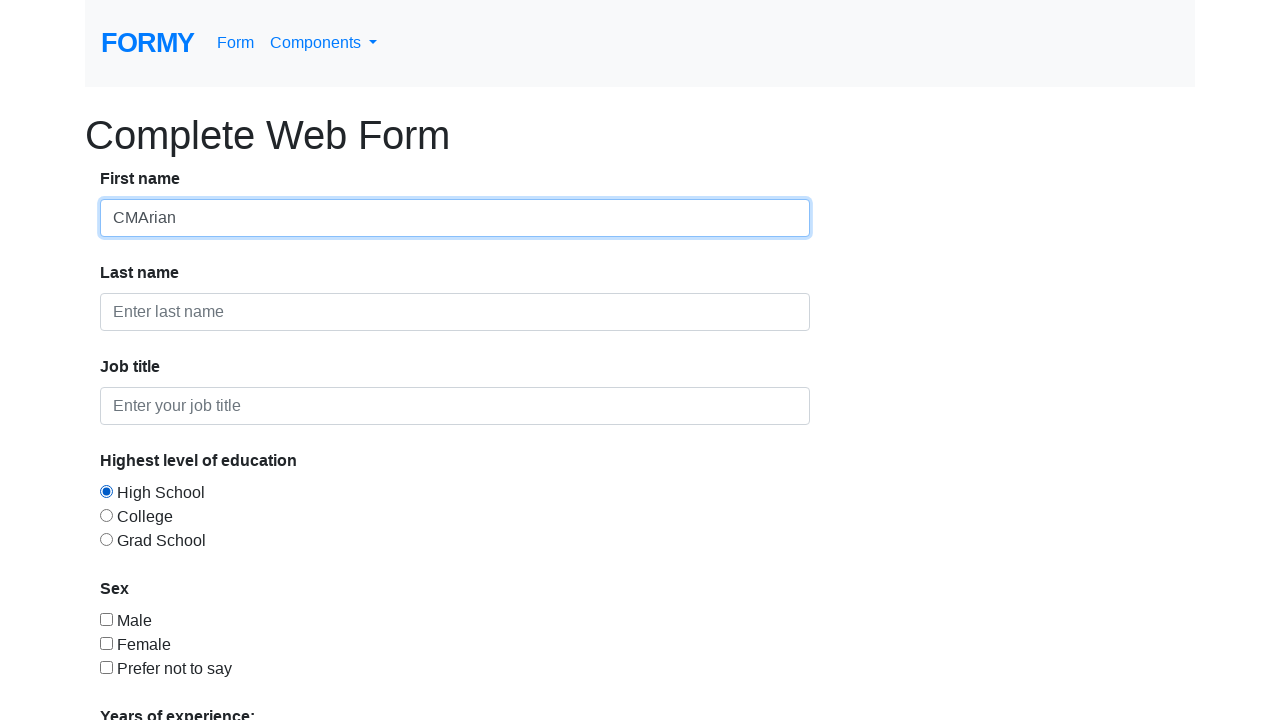

Cleared first name field on //*[@placeholder="Enter first name"]
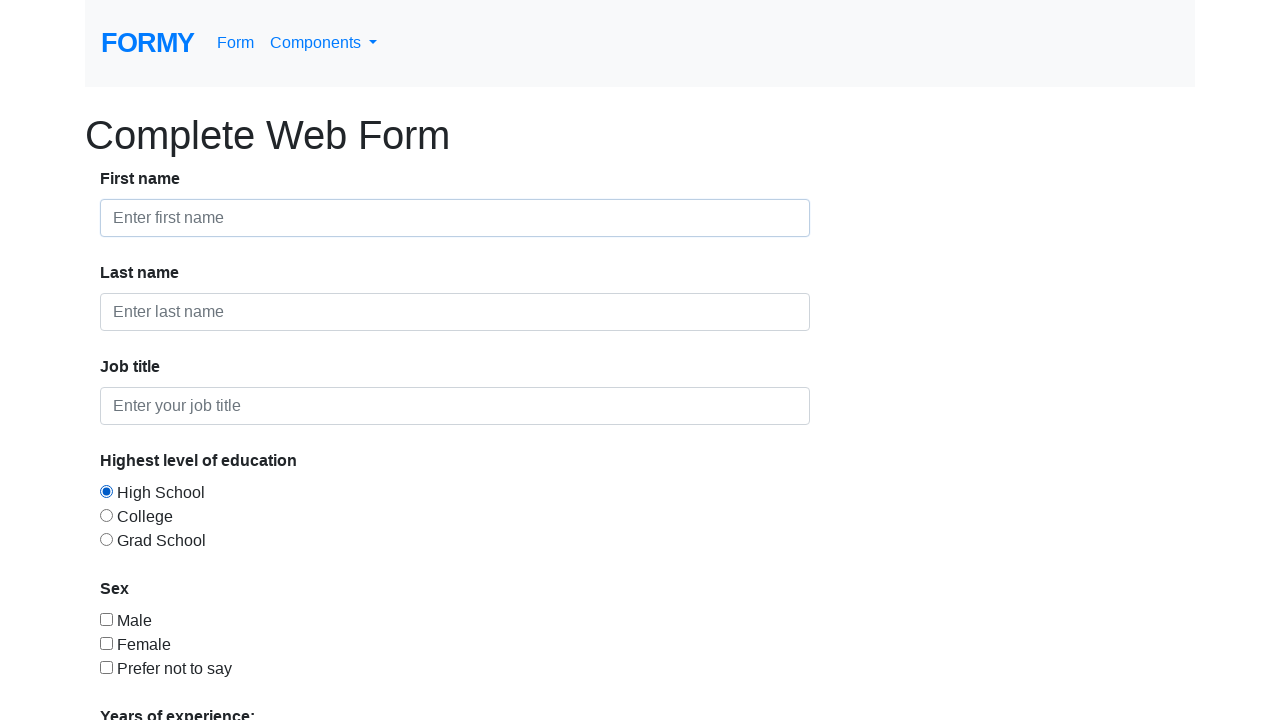

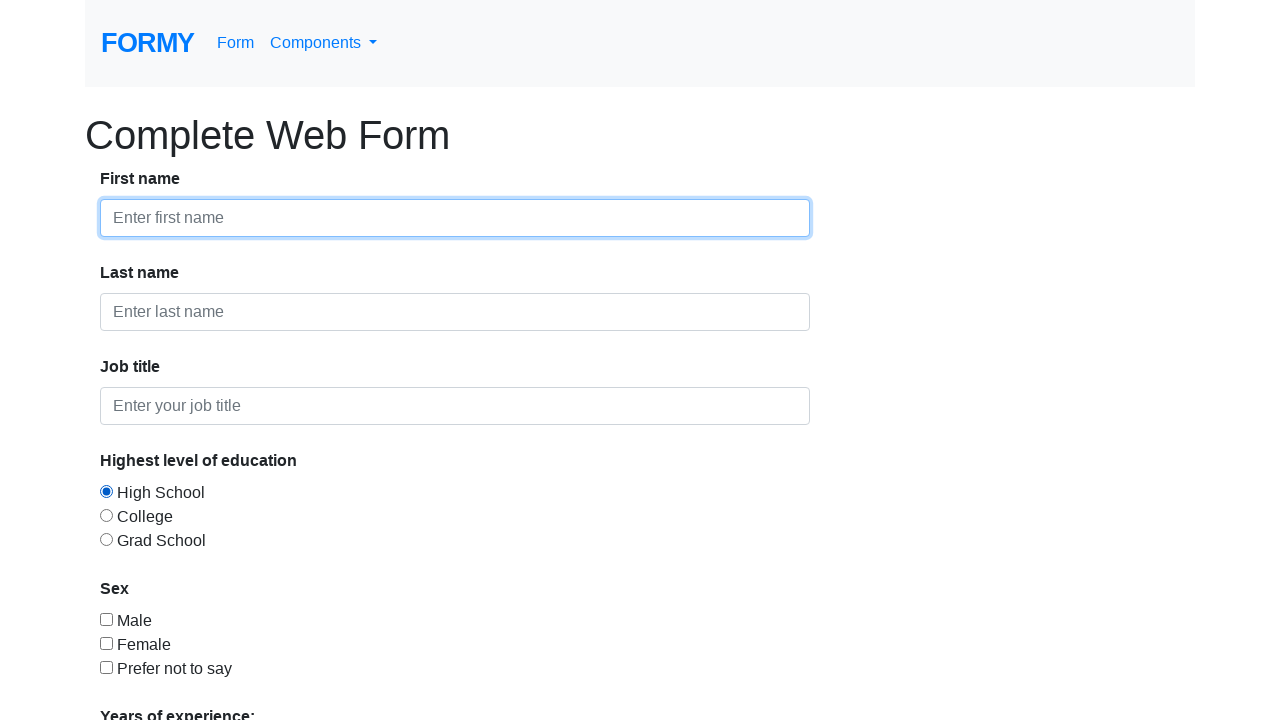